Tests that accessing a protected dashboard page without being logged in shows an appropriate error message

Starting URL: https://authentication-6o1.pages.dev/dashboard

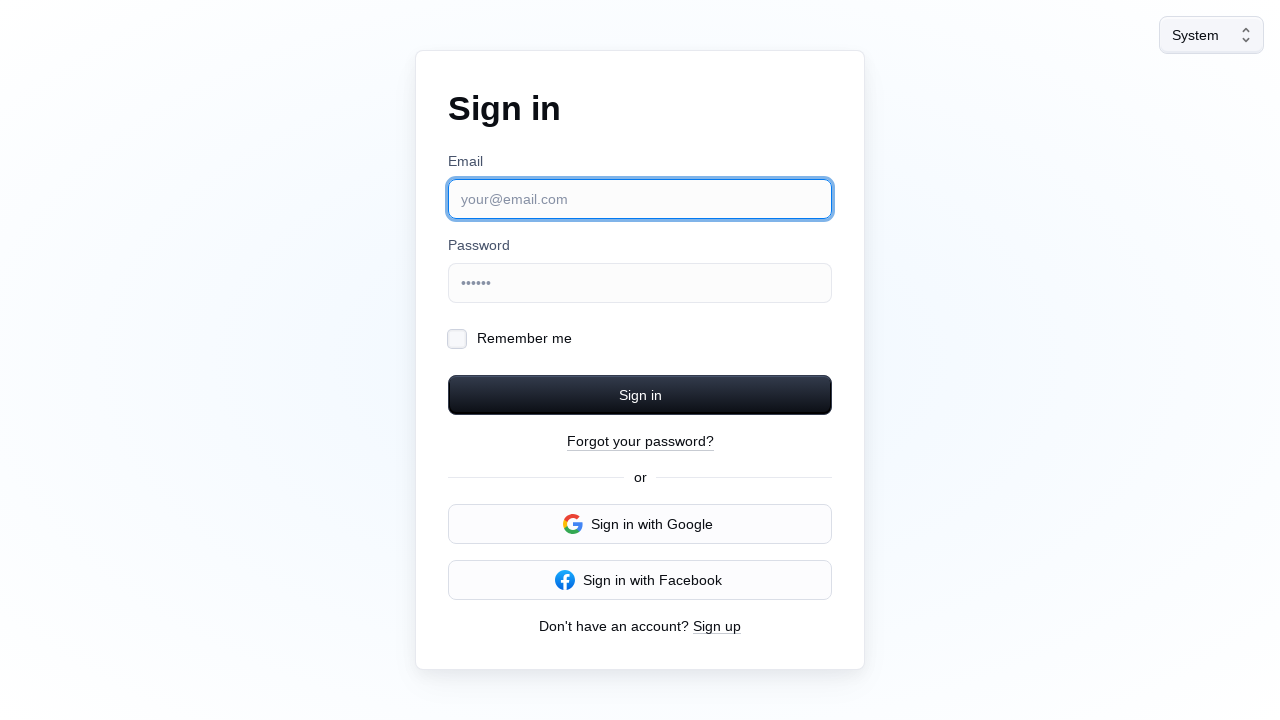

Navigated to protected dashboard page without authentication
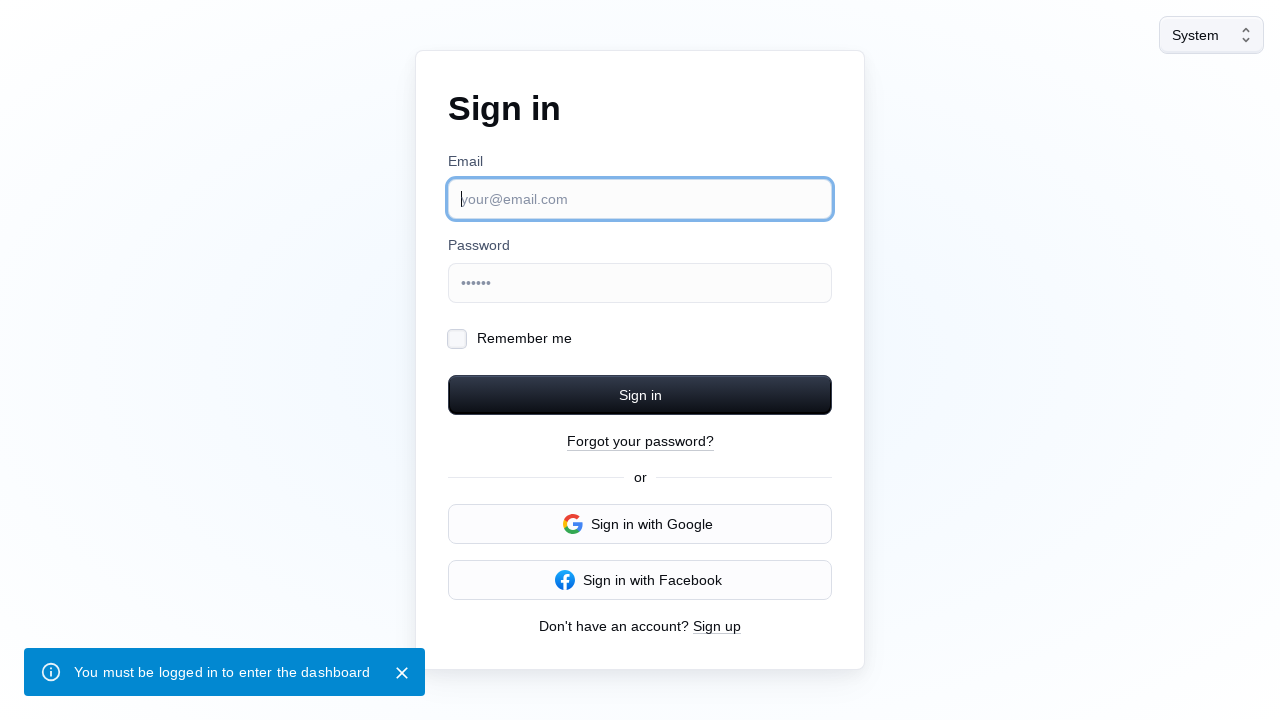

Verified error message 'You must be logged in to' is displayed
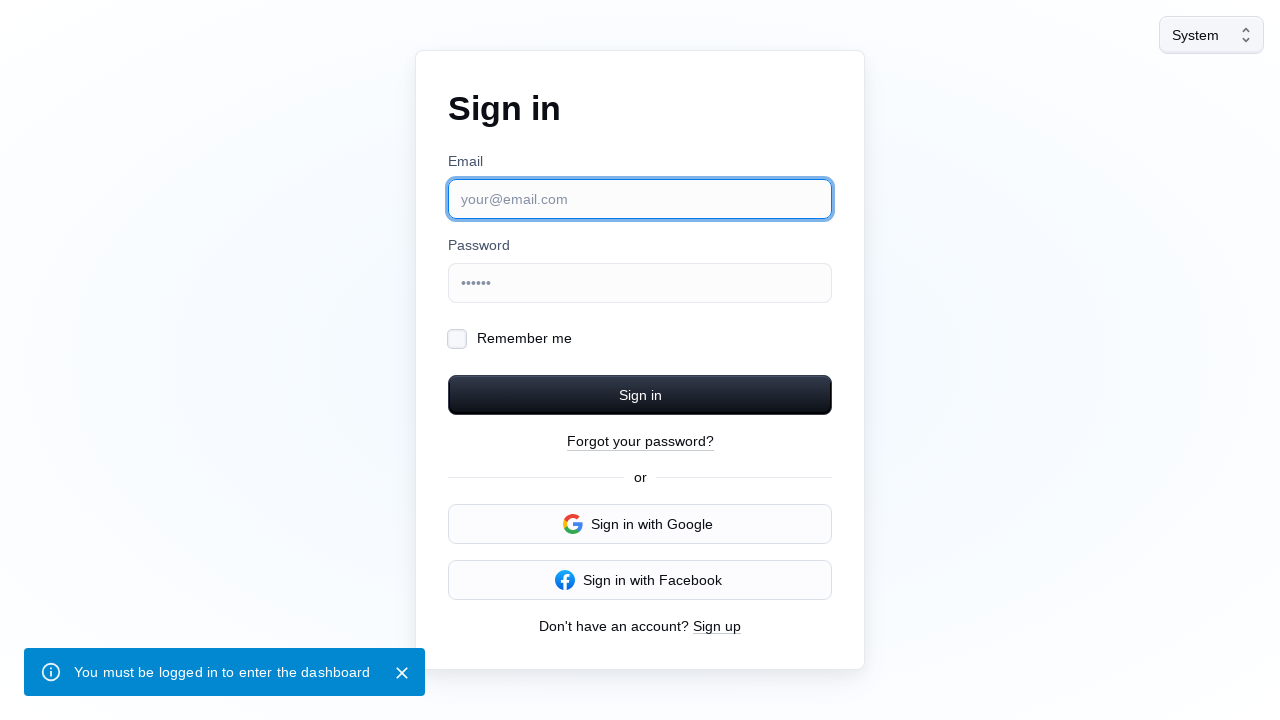

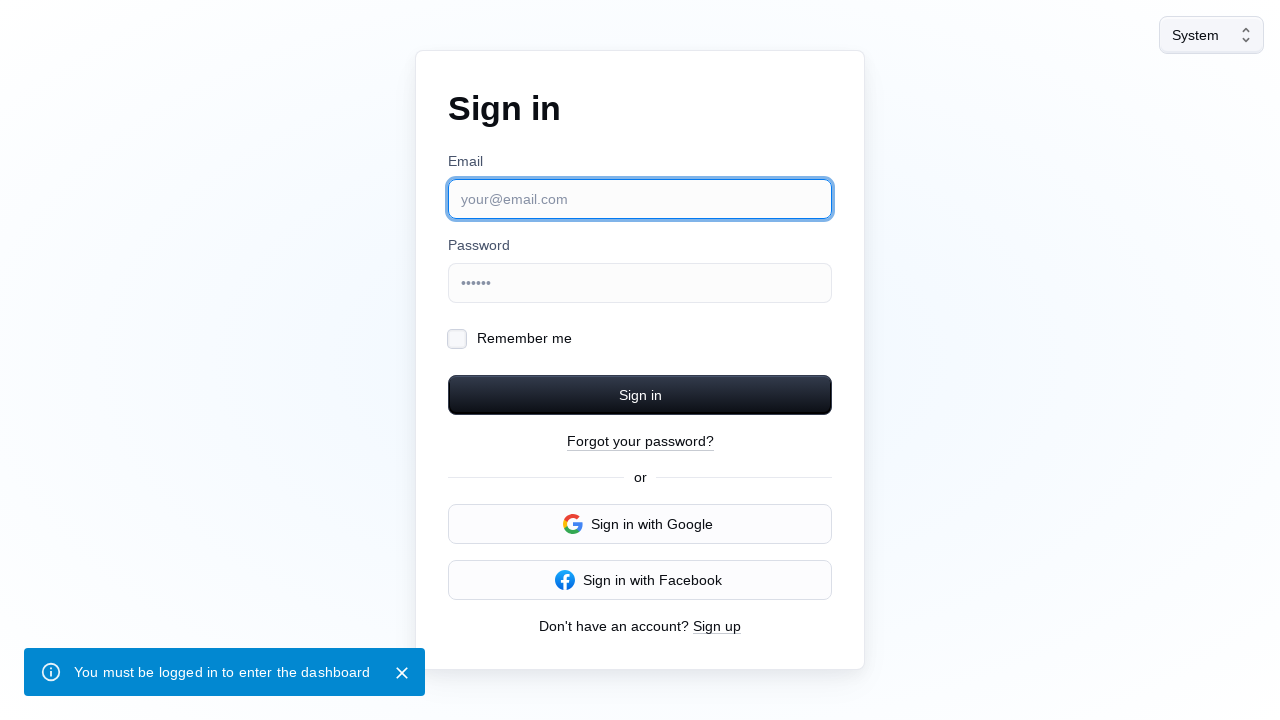